Clicks on the Shop link from the homepage and verifies the user is redirected to the products page

Starting URL: https://webshop-agil-testautomatiserare.netlify.app/

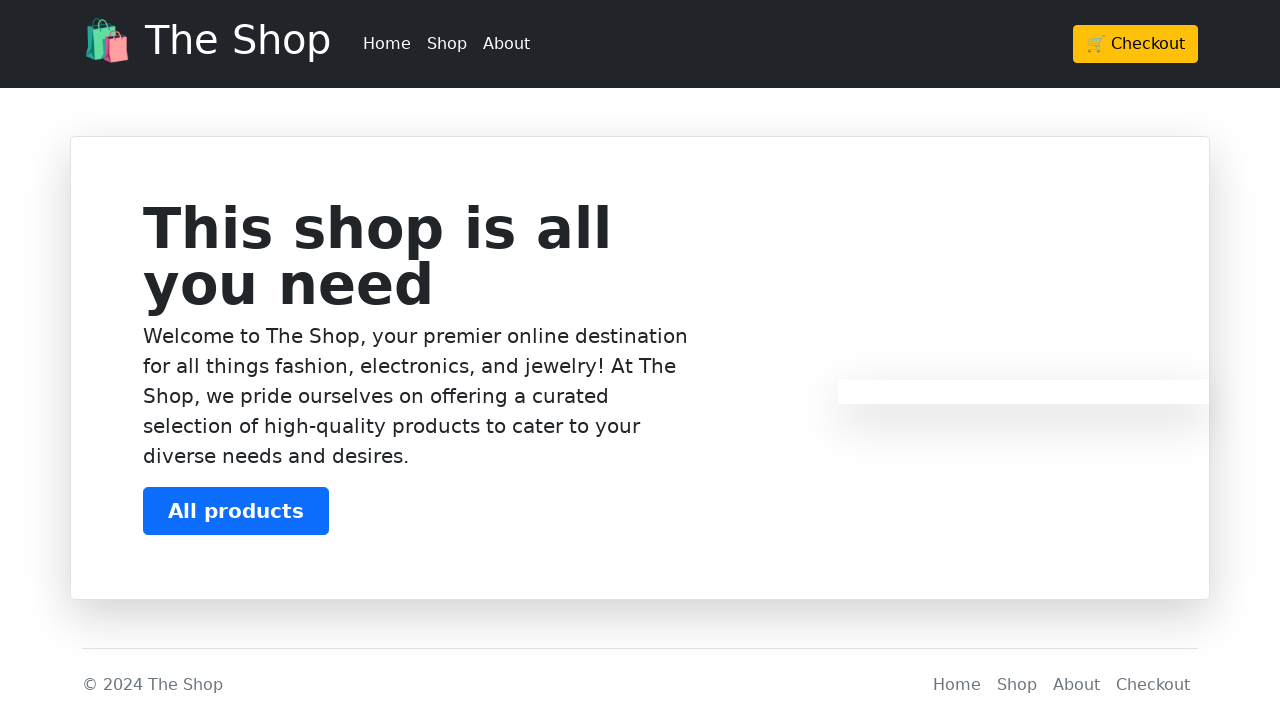

Clicked on the Shop link from homepage at (447, 44) on a:text('Shop')
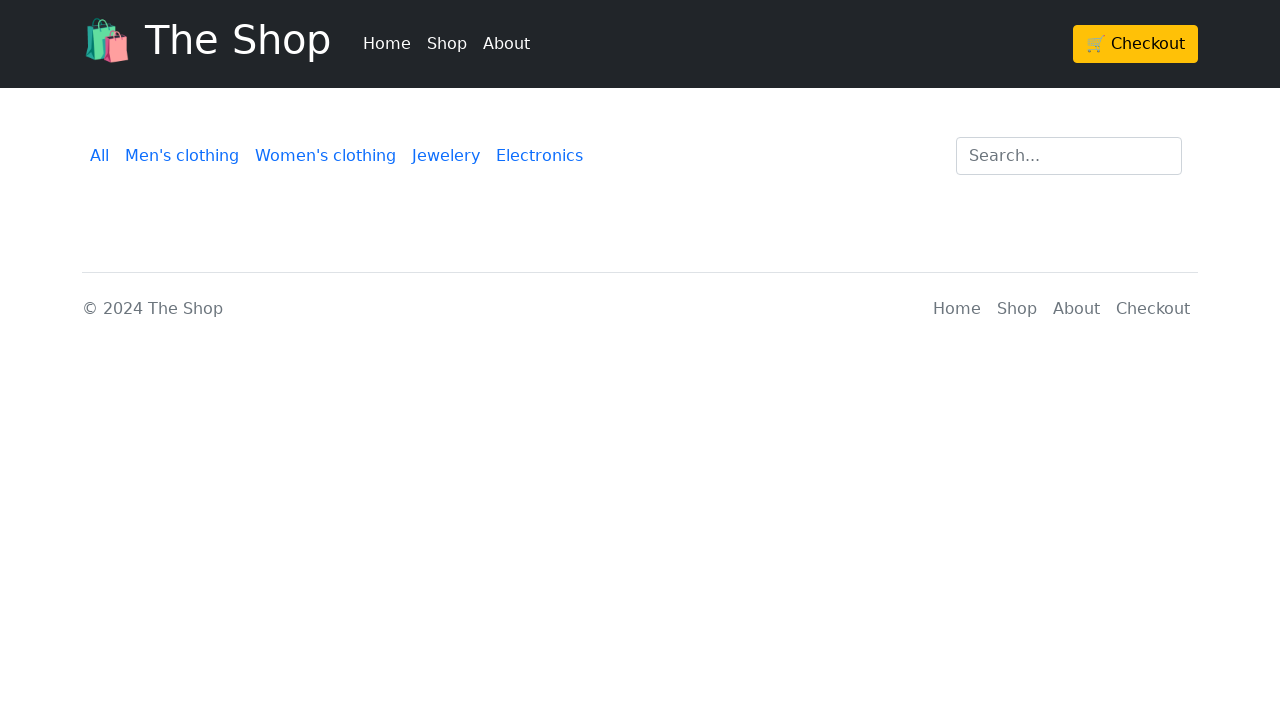

Waited for page navigation to complete
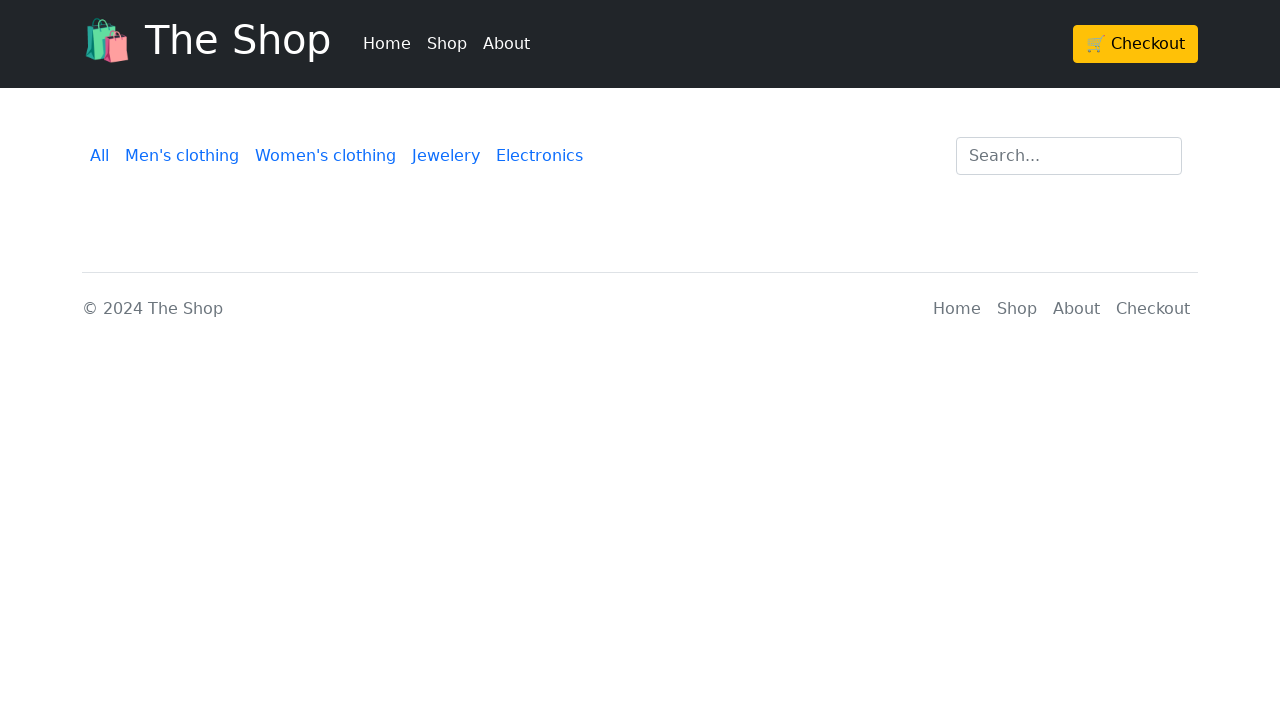

Verified user was redirected to the products page
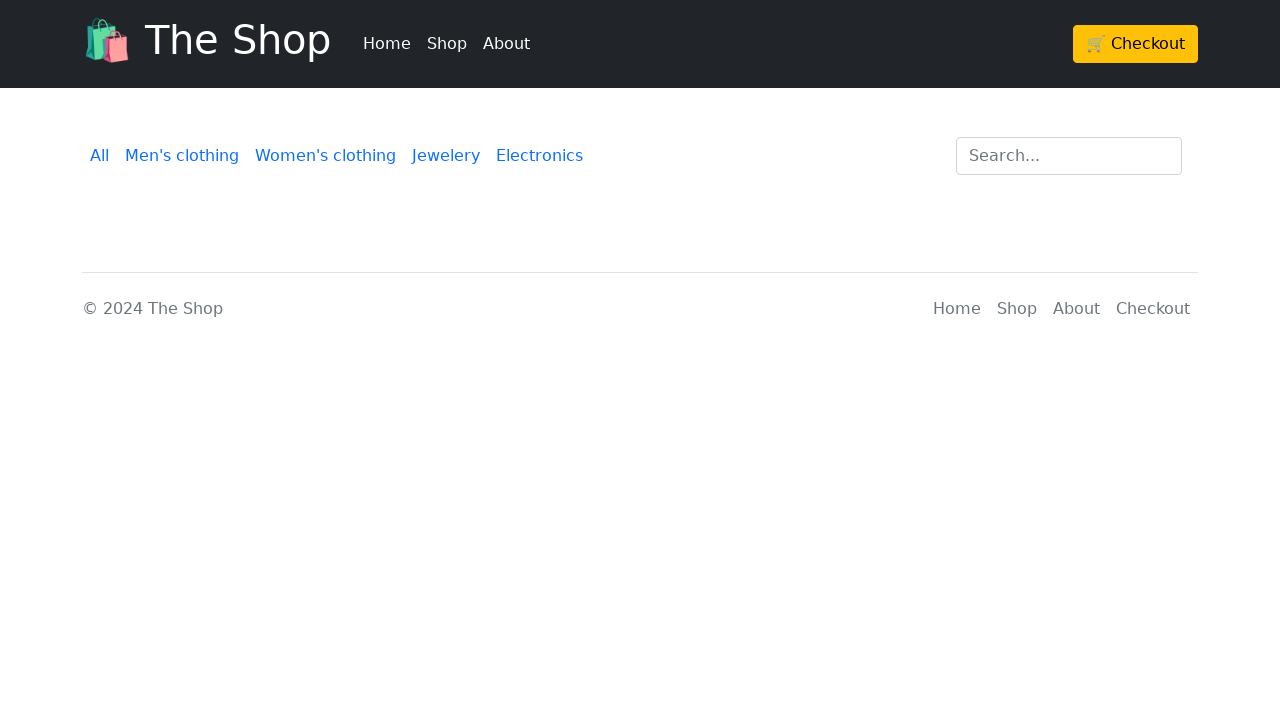

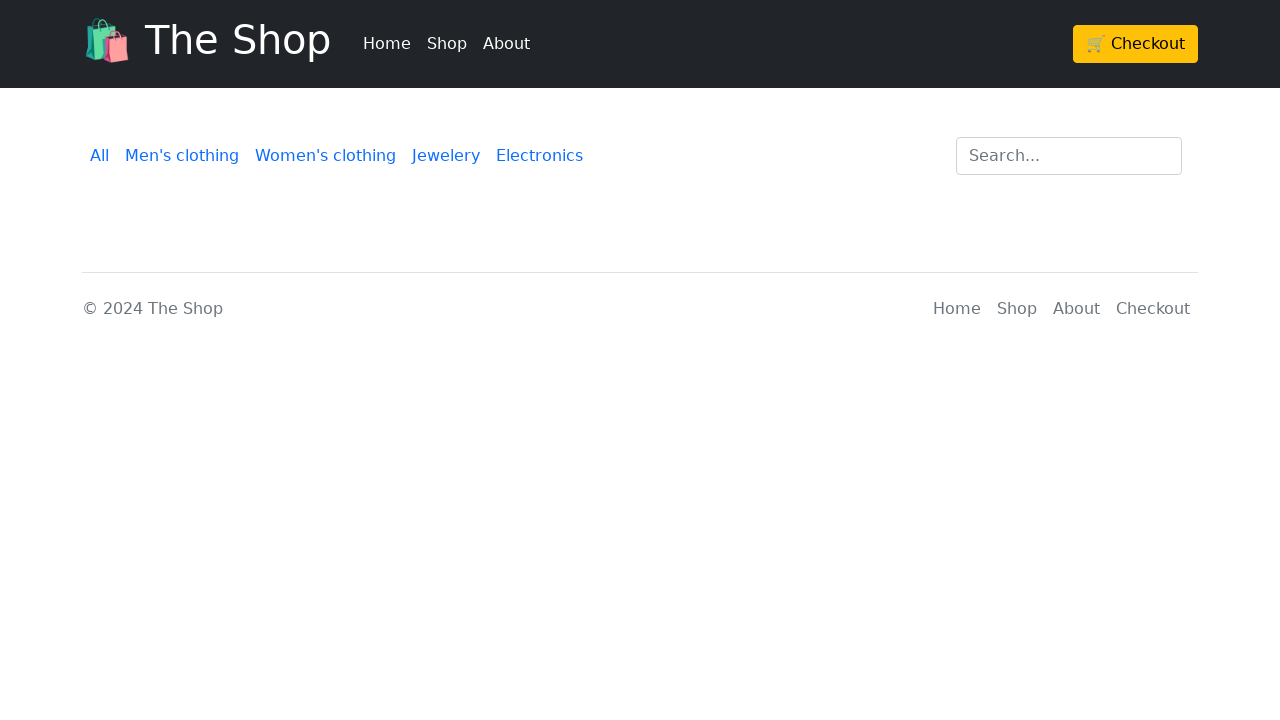